Demonstrates injecting jQuery and jQuery Growl library into a page, then displaying various notification messages (standard, error, notice, and warning) using JavaScript execution.

Starting URL: http://the-internet.herokuapp.com/

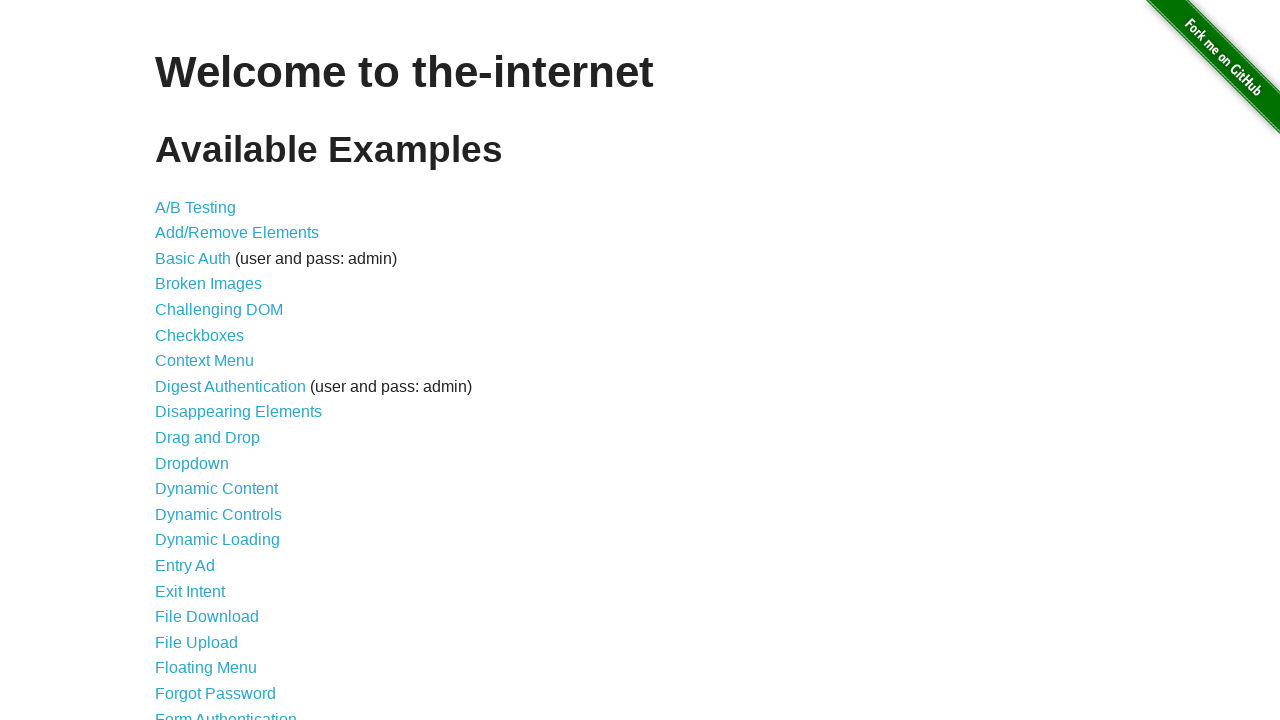

Injected jQuery library into page if not already present
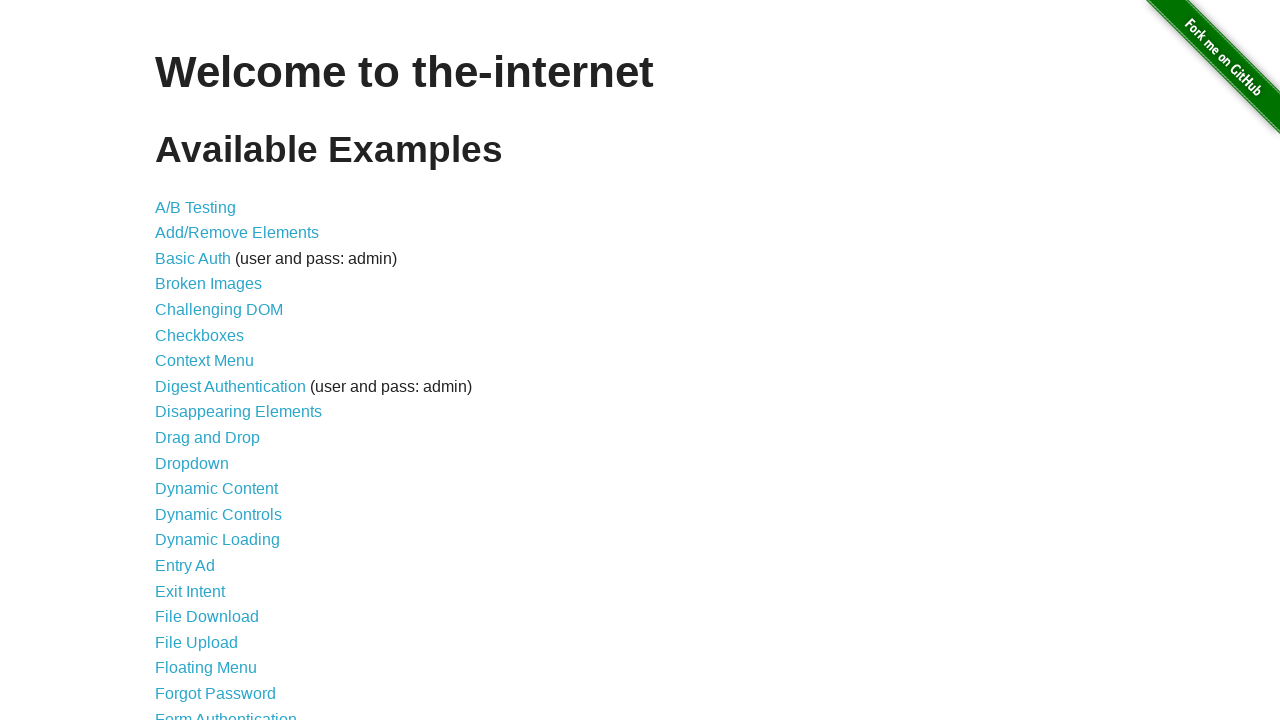

Waited for jQuery to load and become available
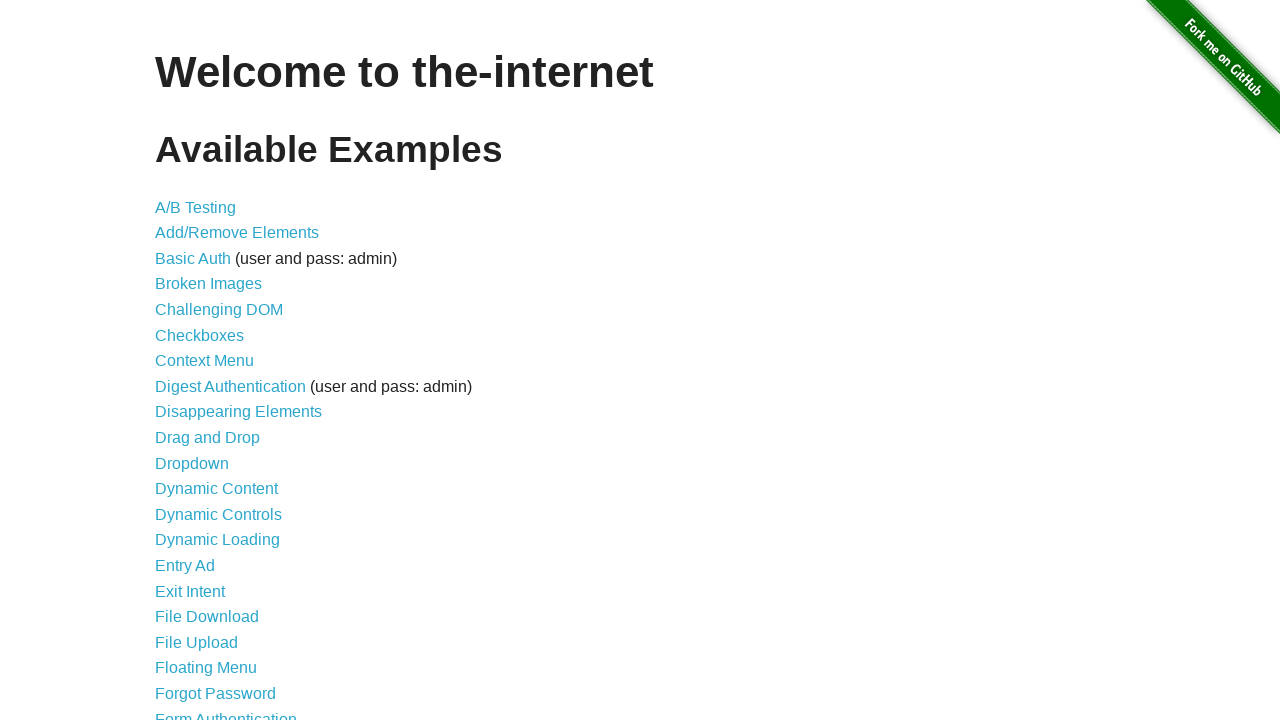

Loaded jQuery Growl library via script injection
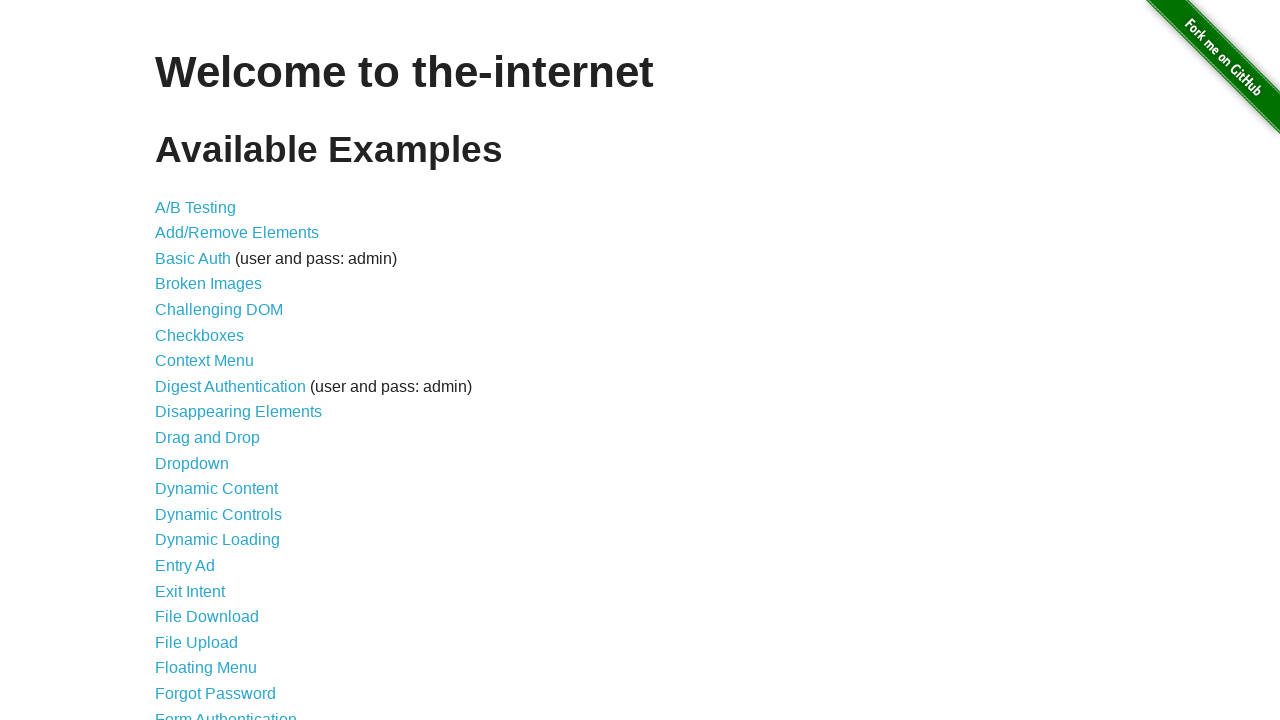

Added jQuery Growl CSS stylesheet to page head
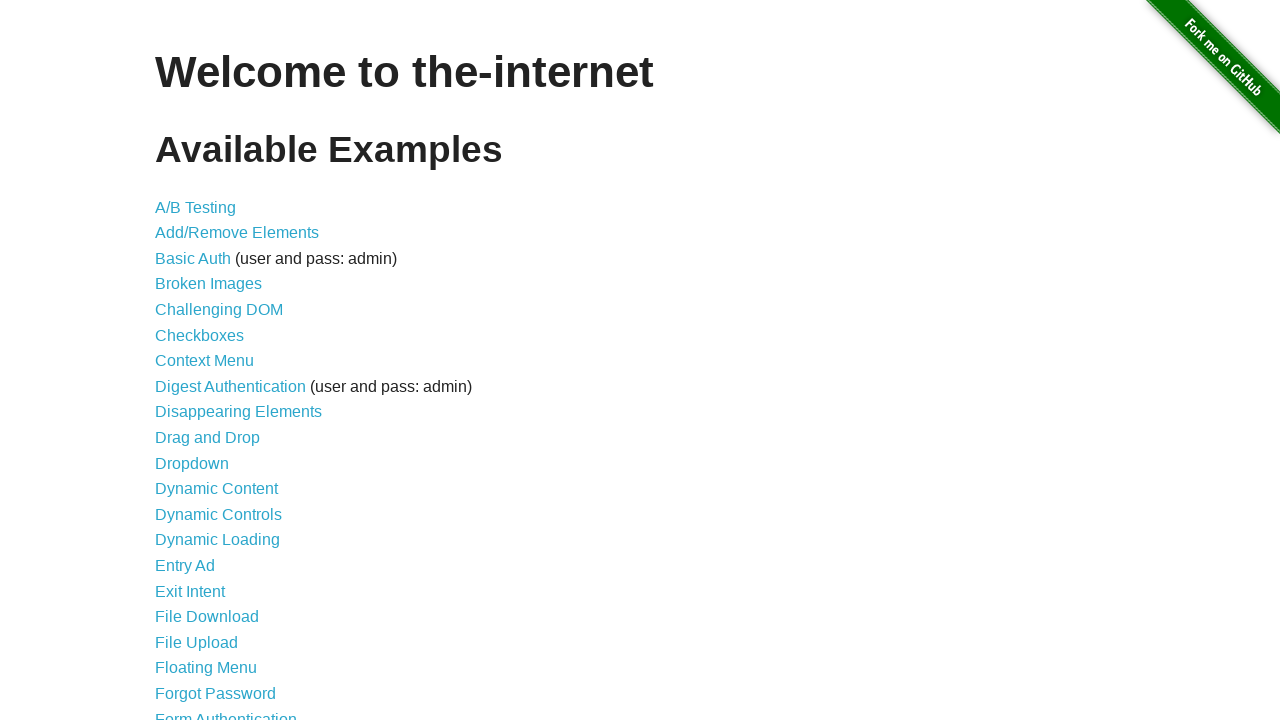

Waited for jQuery Growl library to be fully loaded
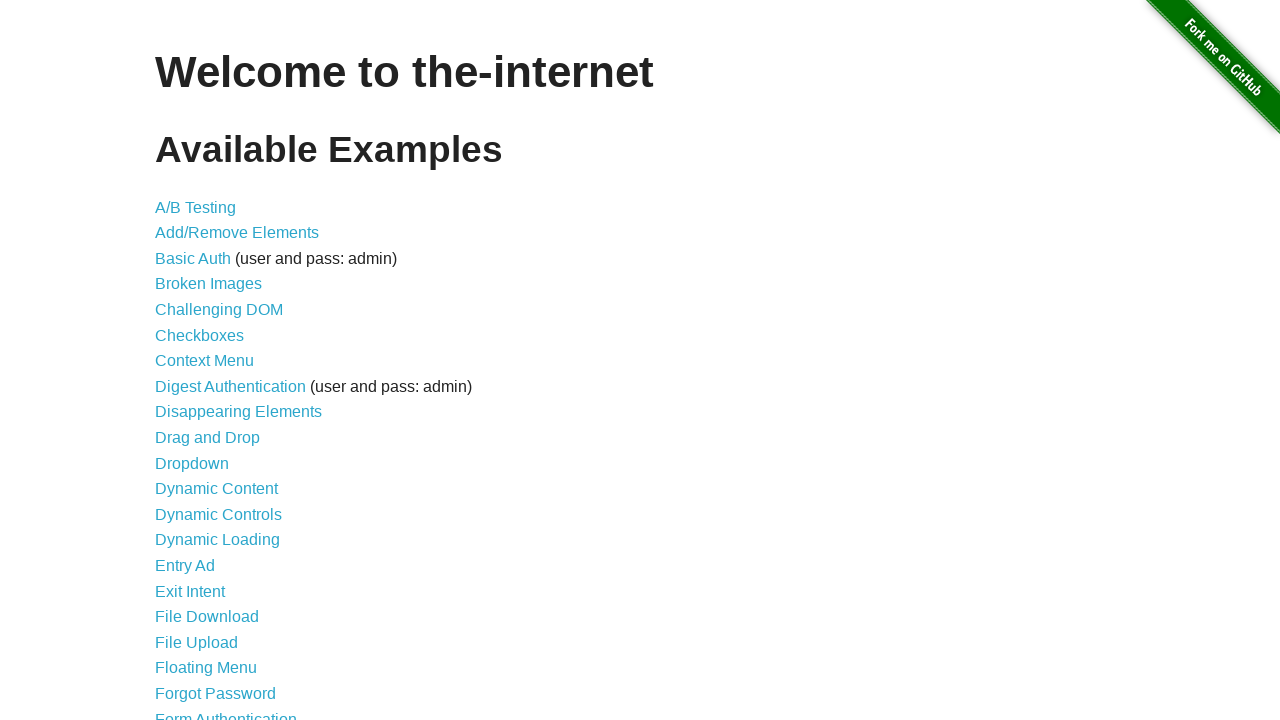

Displayed standard growl notification with title 'GET' and message '/'
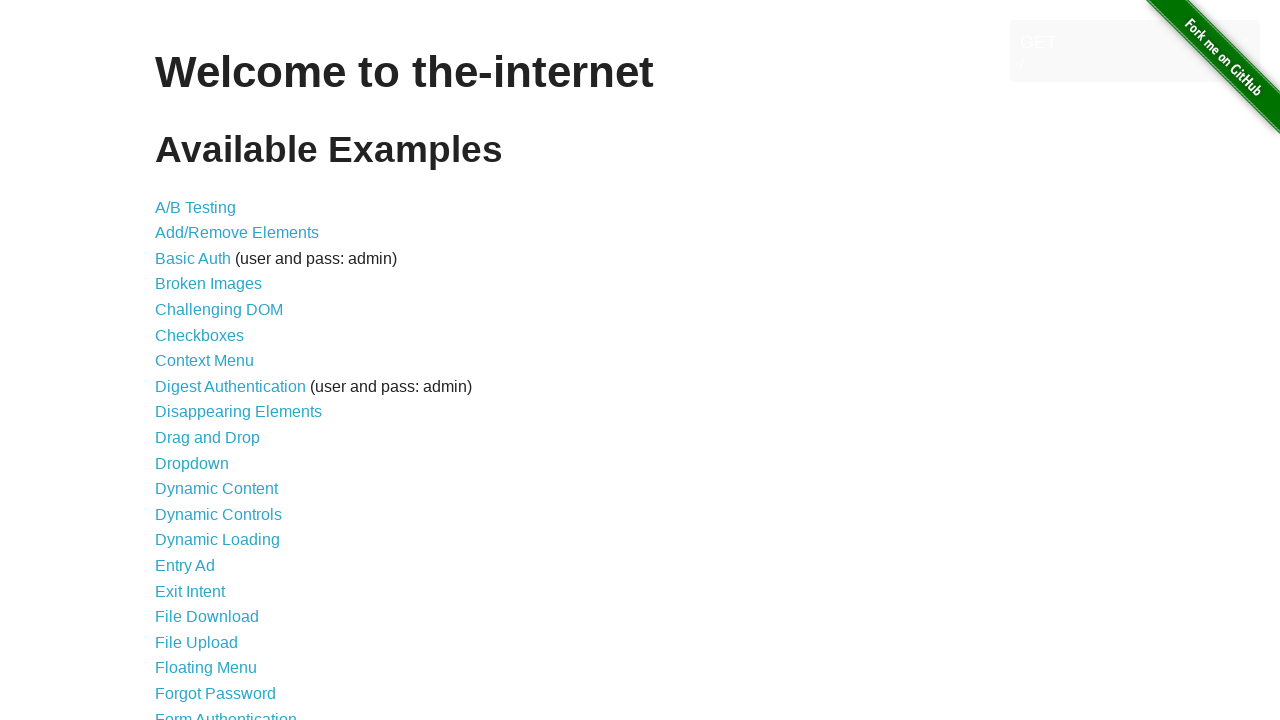

Displayed error growl notification
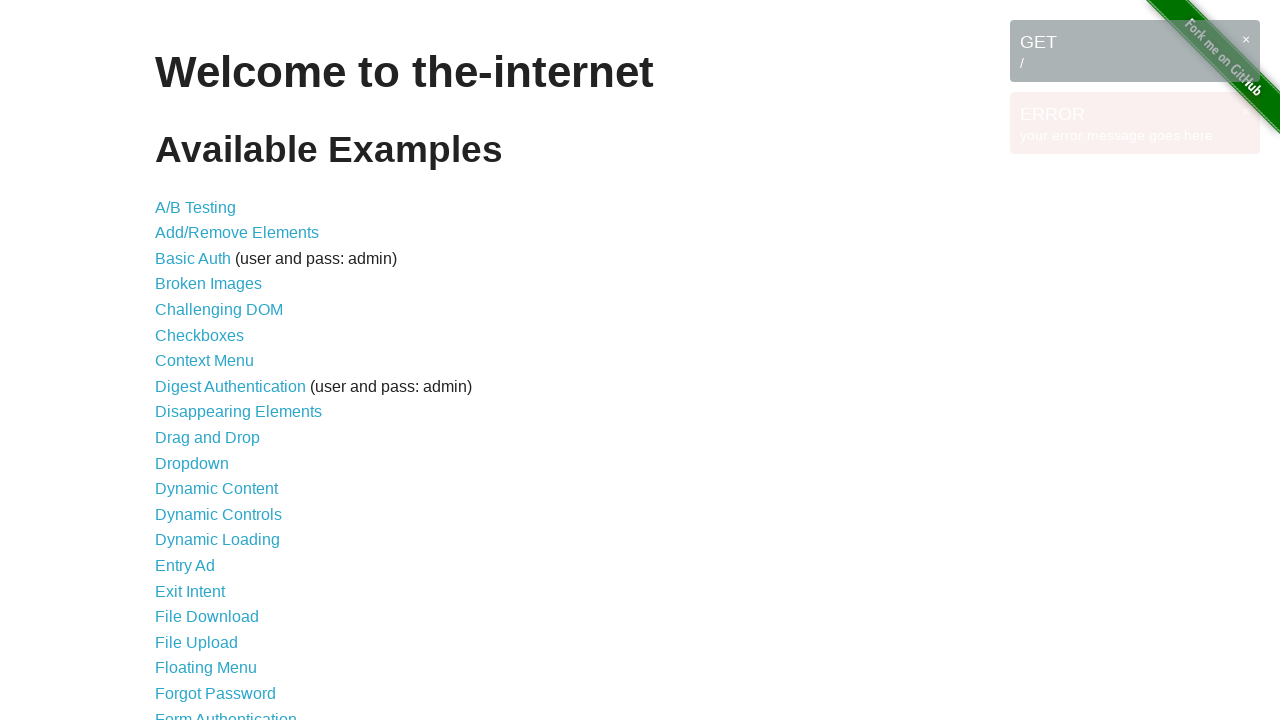

Displayed notice growl notification
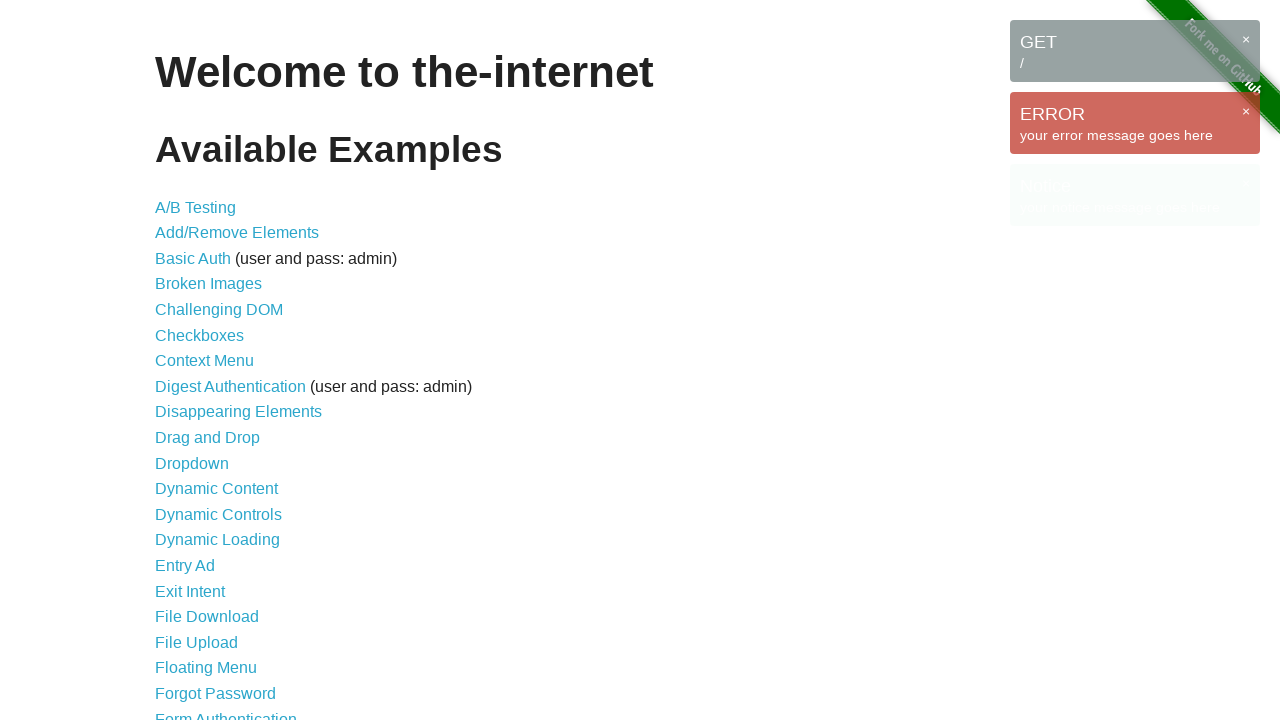

Displayed warning growl notification
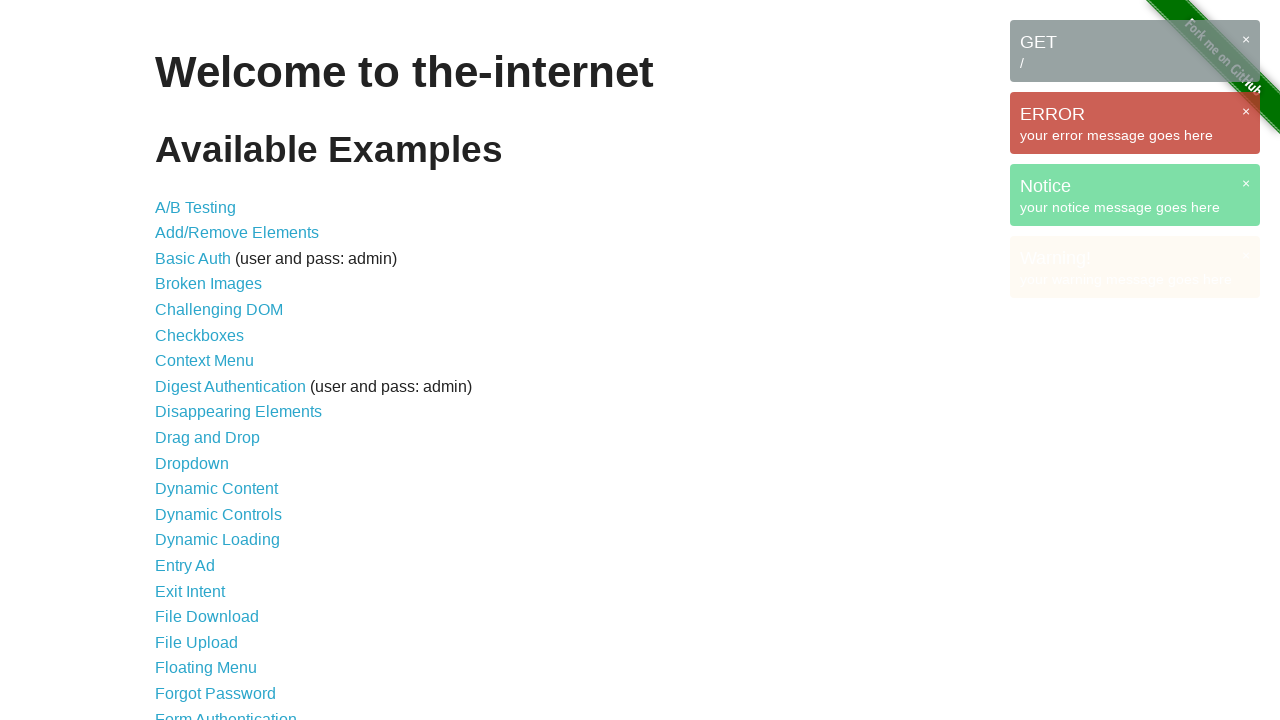

Waited 3 seconds to view all notifications
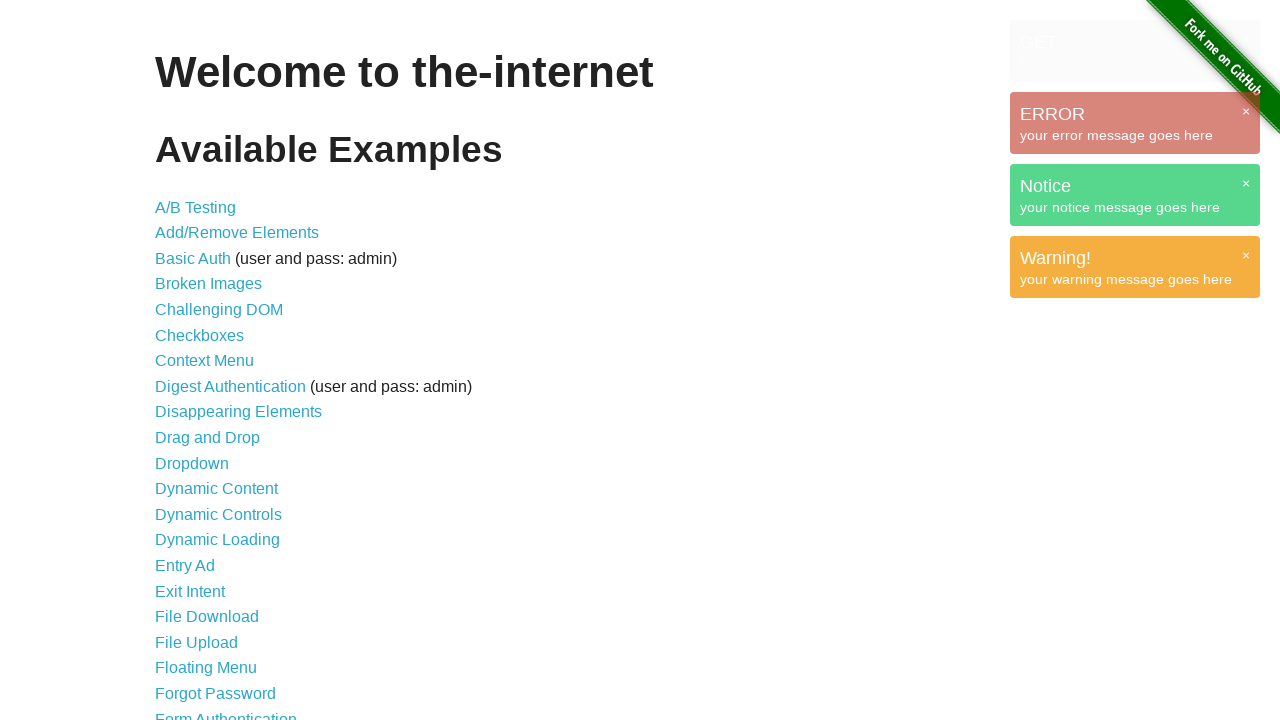

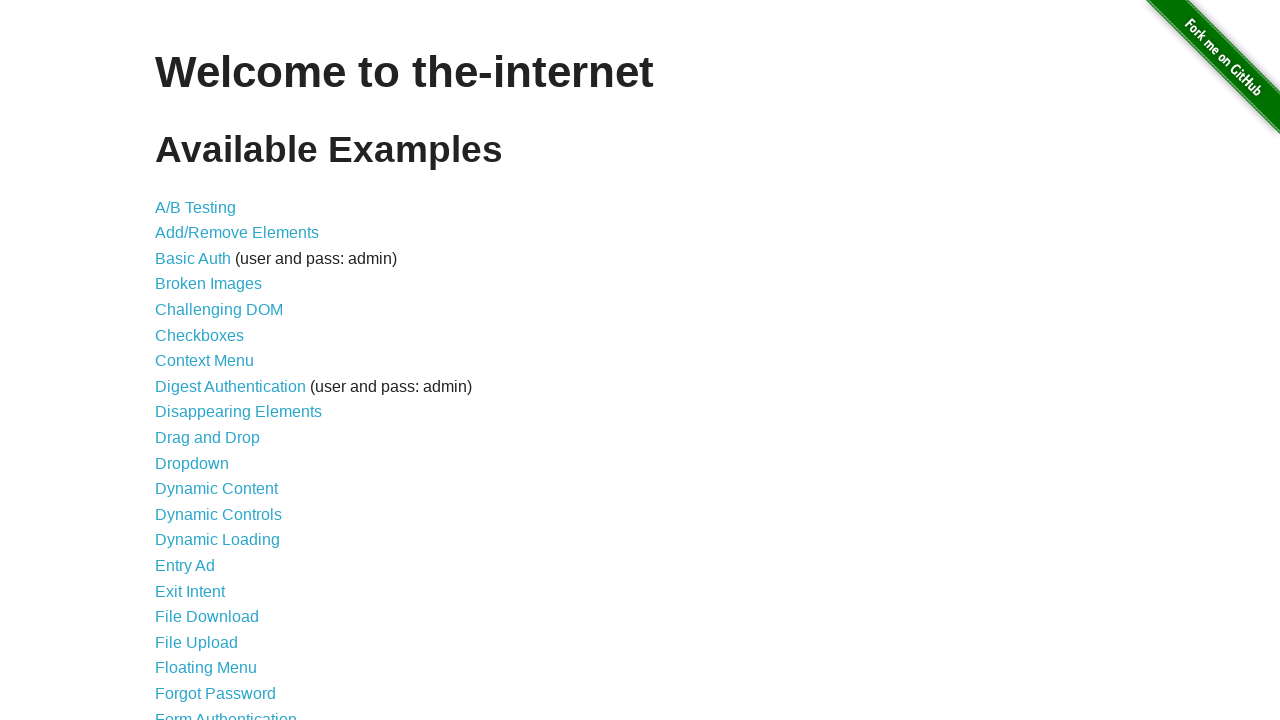